Tests add and remove element functionality by clicking the add button three times to create elements, then clicking delete buttons to remove them

Starting URL: http://the-internet.herokuapp.com/add_remove_elements/

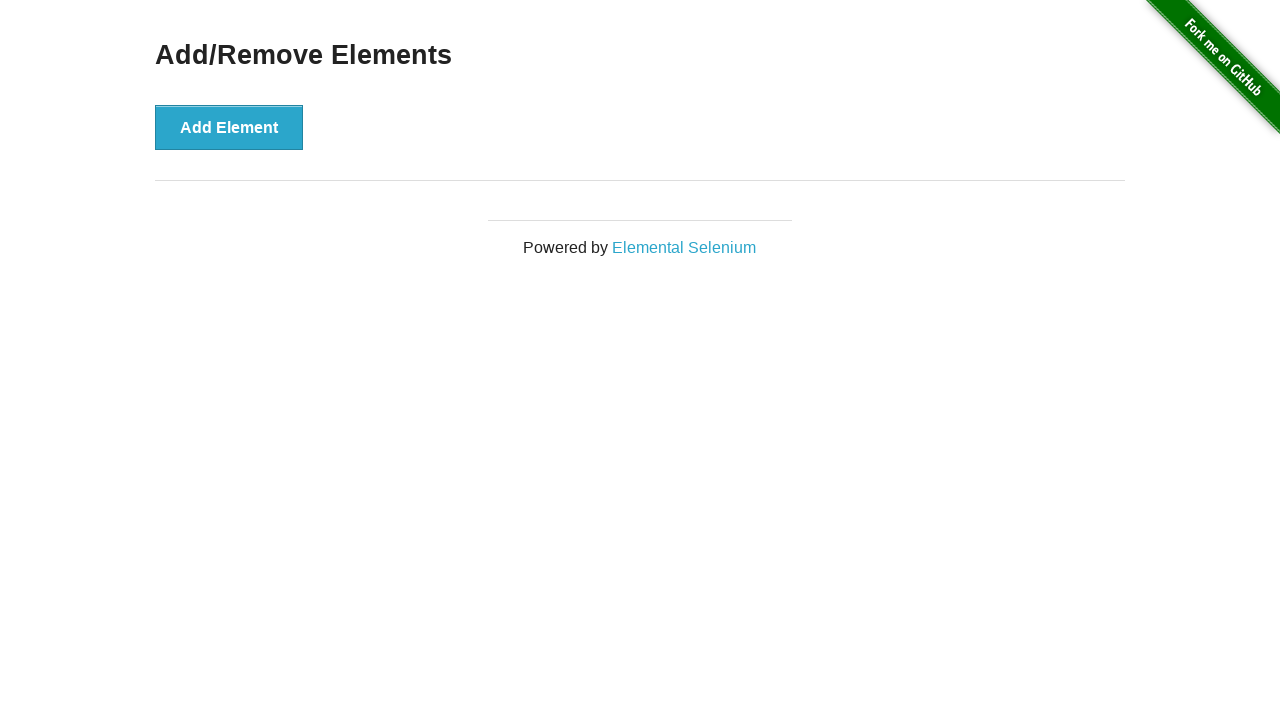

Clicked add button - first element added at (229, 127) on div.example button[onClick*='addElement']
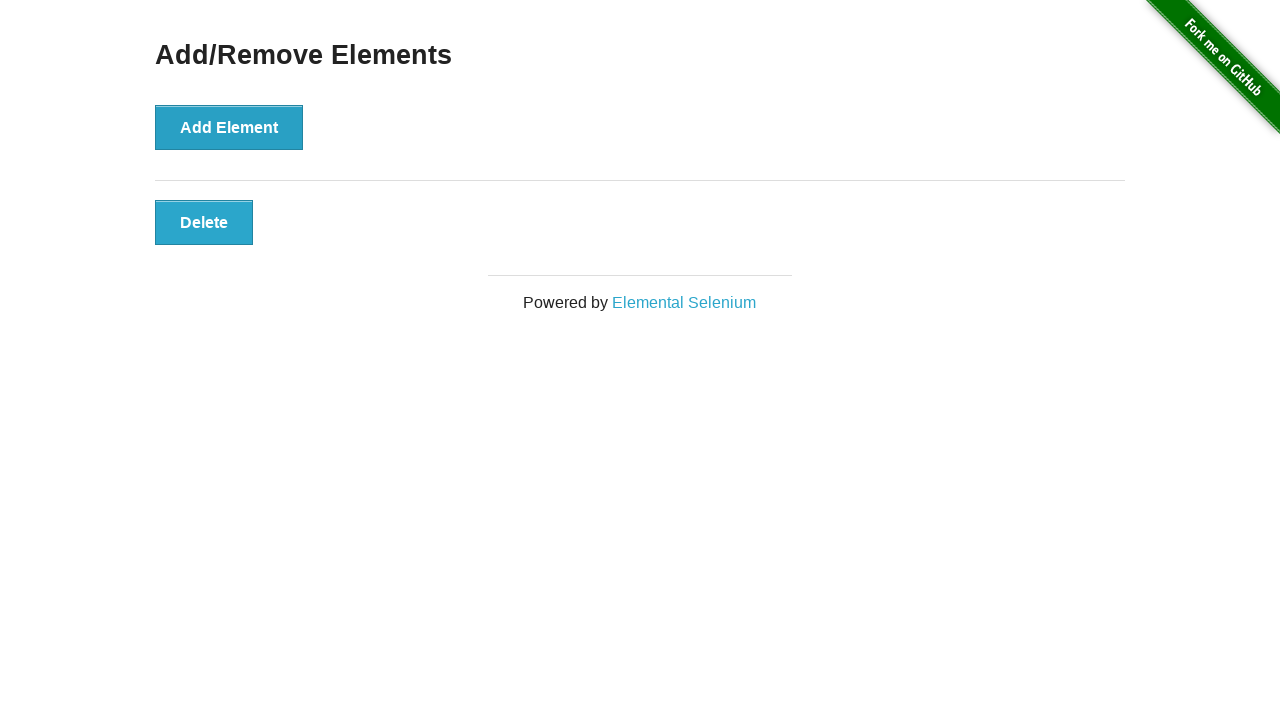

Clicked add button - second element added at (229, 127) on div.example button[onClick*='addElement']
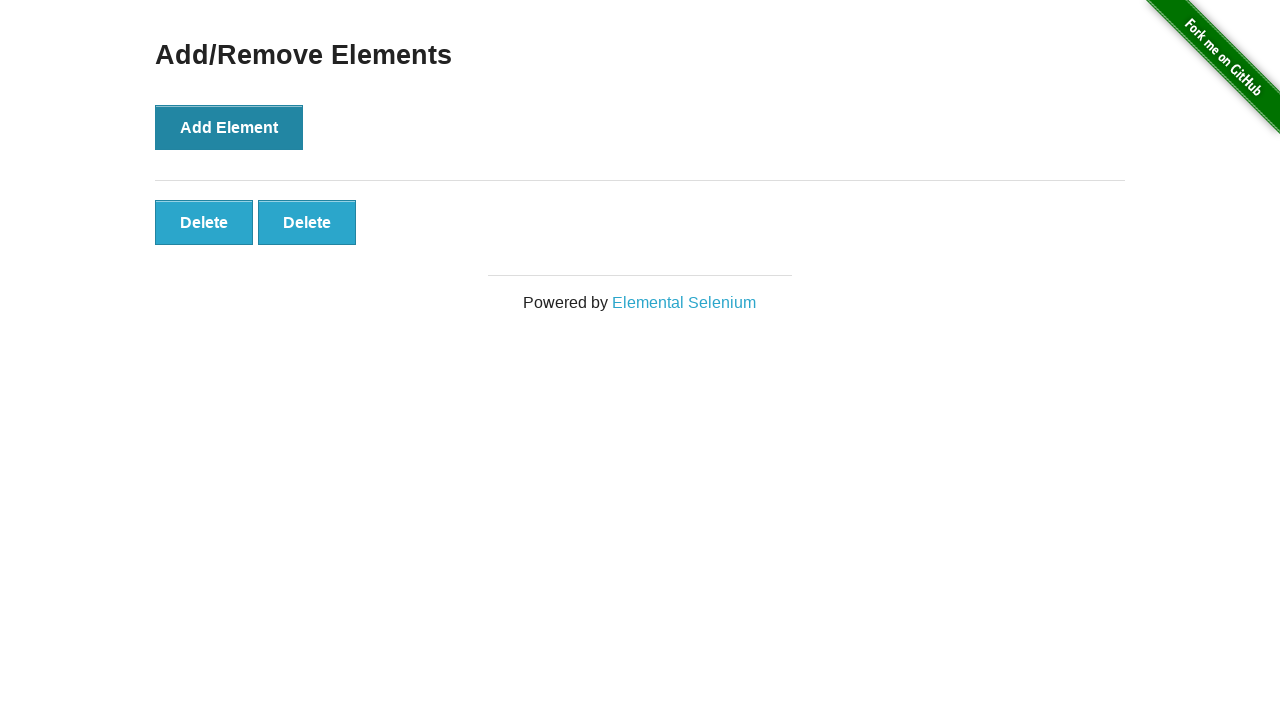

Clicked add button - third element added at (229, 127) on div.example button[onClick*='addElement']
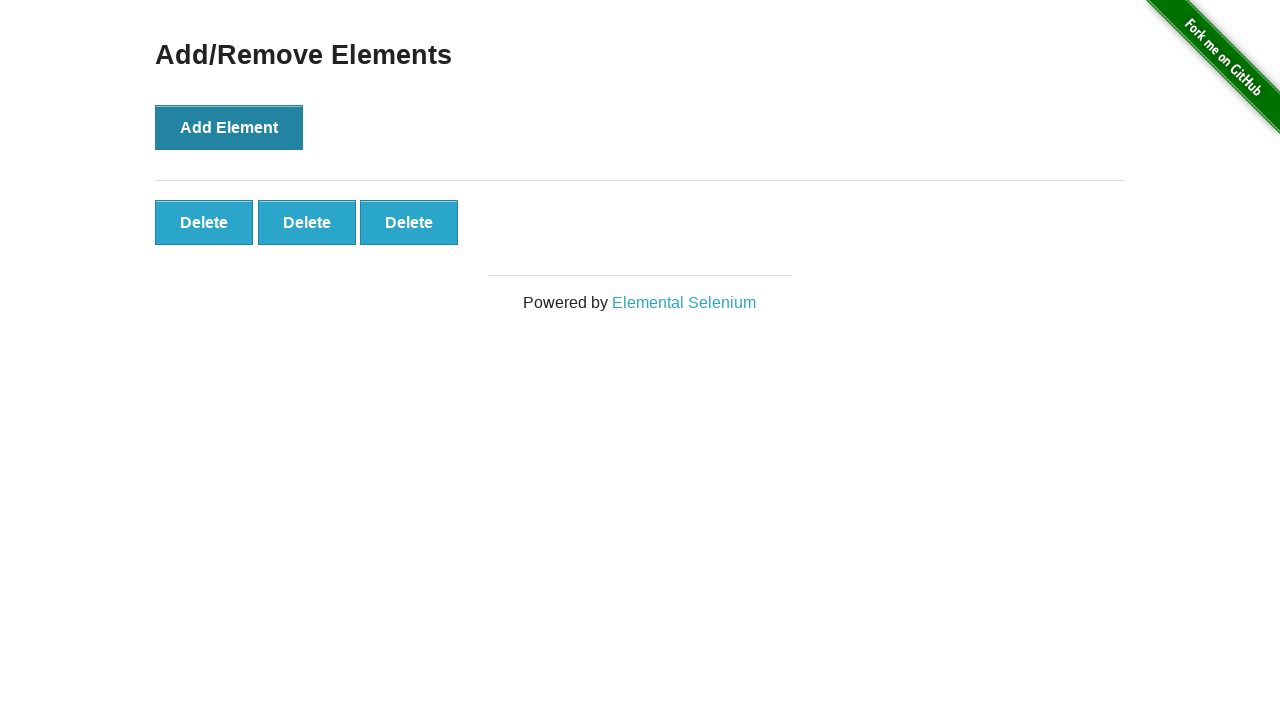

Three added elements are now visible on the page
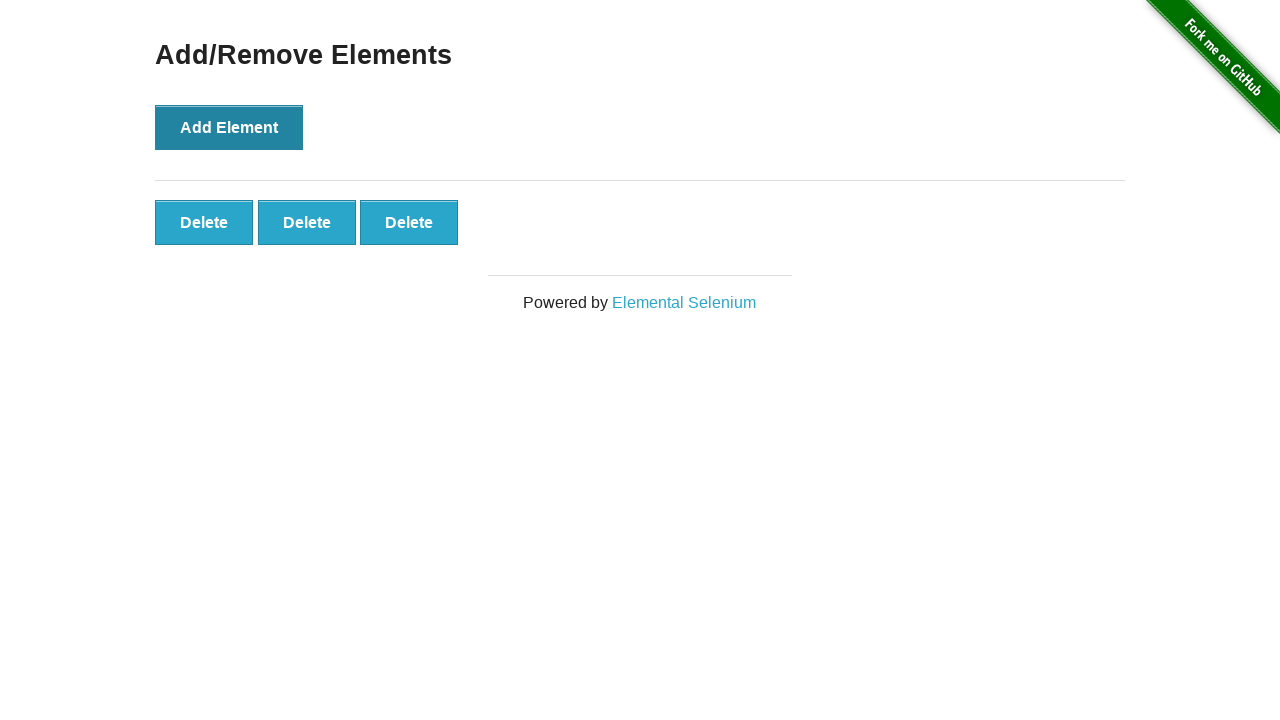

Clicked delete button - first element removed at (204, 222) on div#elements button.added-manually >> nth=0
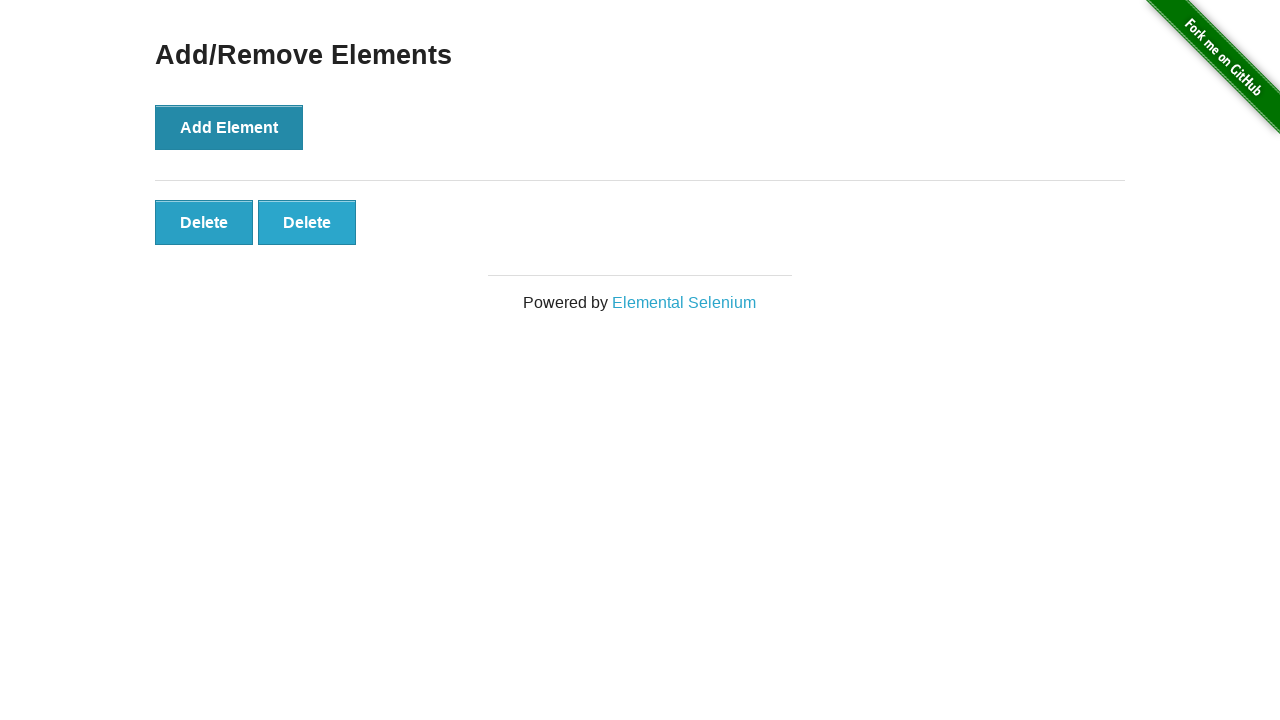

Clicked delete button - second element removed at (204, 222) on div#elements button.added-manually >> nth=0
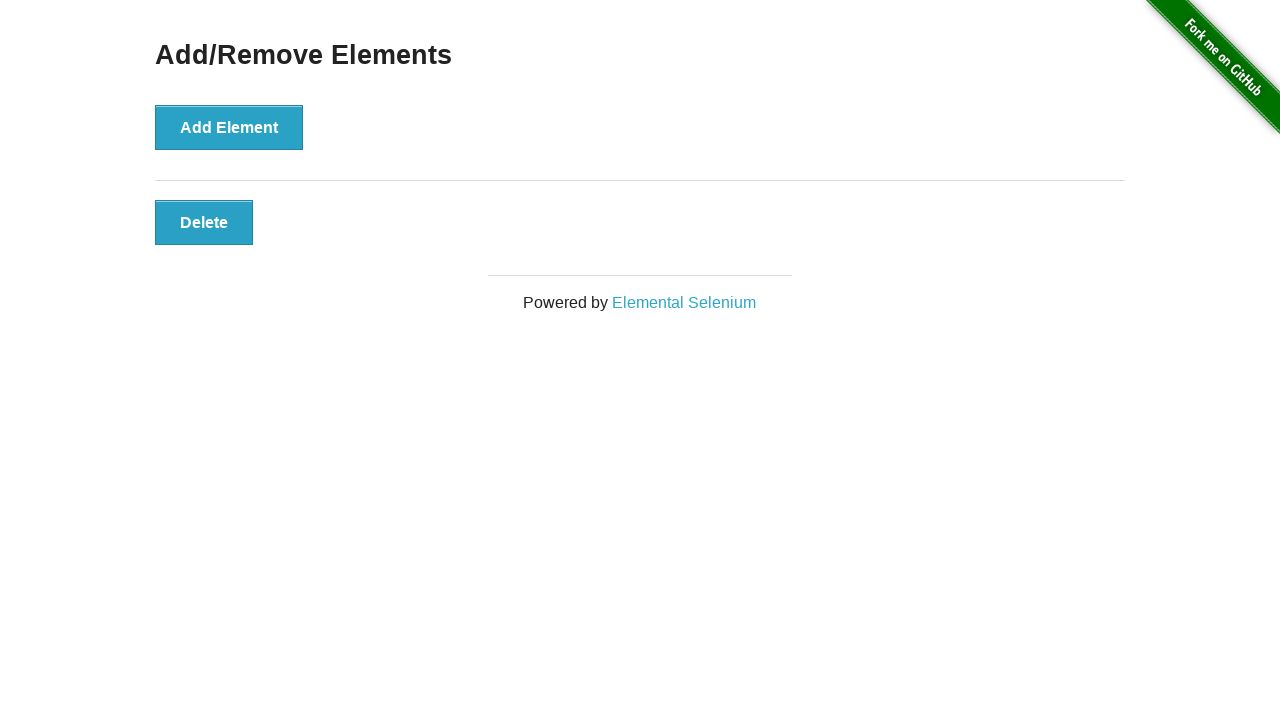

Clicked delete button - third element removed at (204, 222) on div#elements button.added-manually >> nth=0
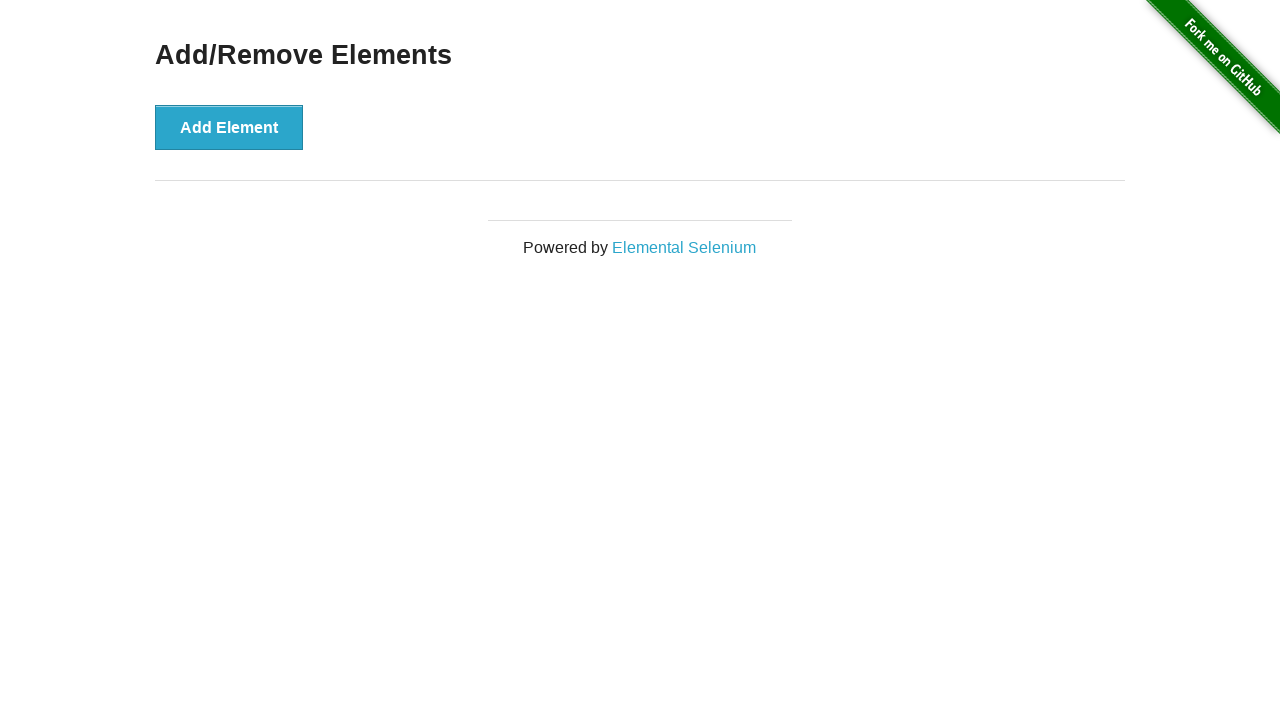

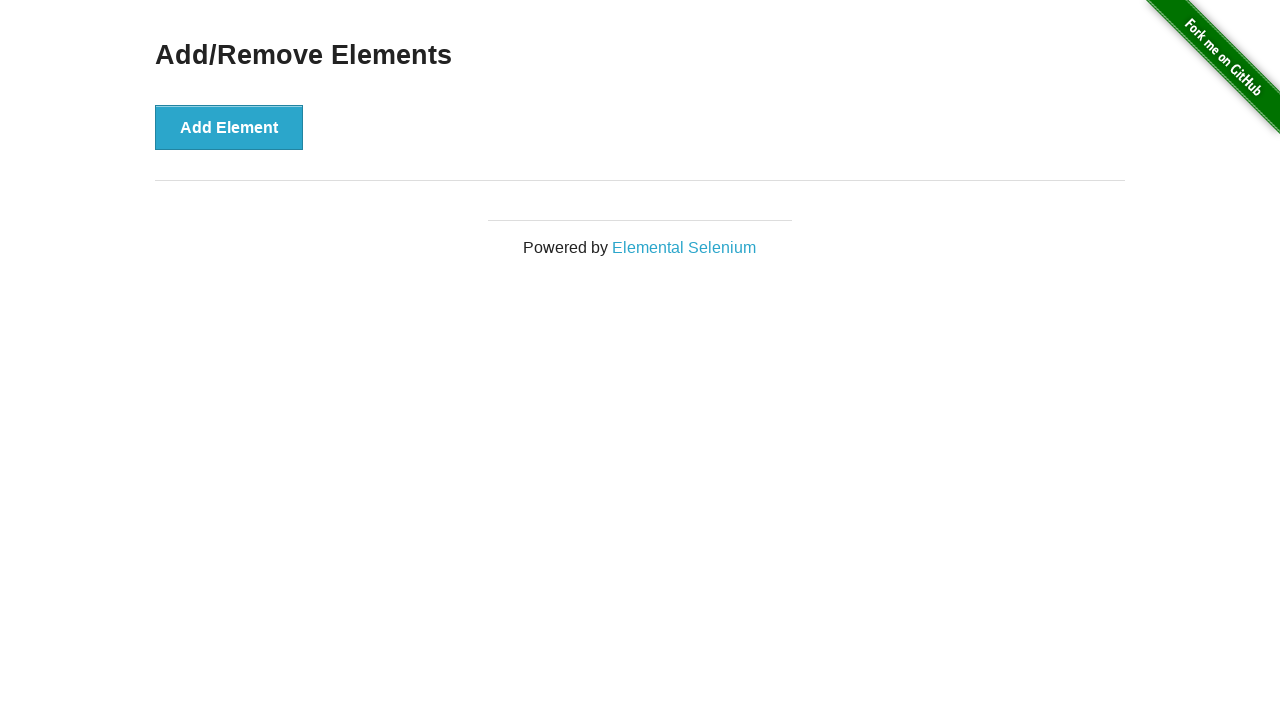